Tests iframe interaction by clicking a navbar toggler inside an embedded iframe

Starting URL: https://www.qa-practice.com/elements/iframe/iframe_page

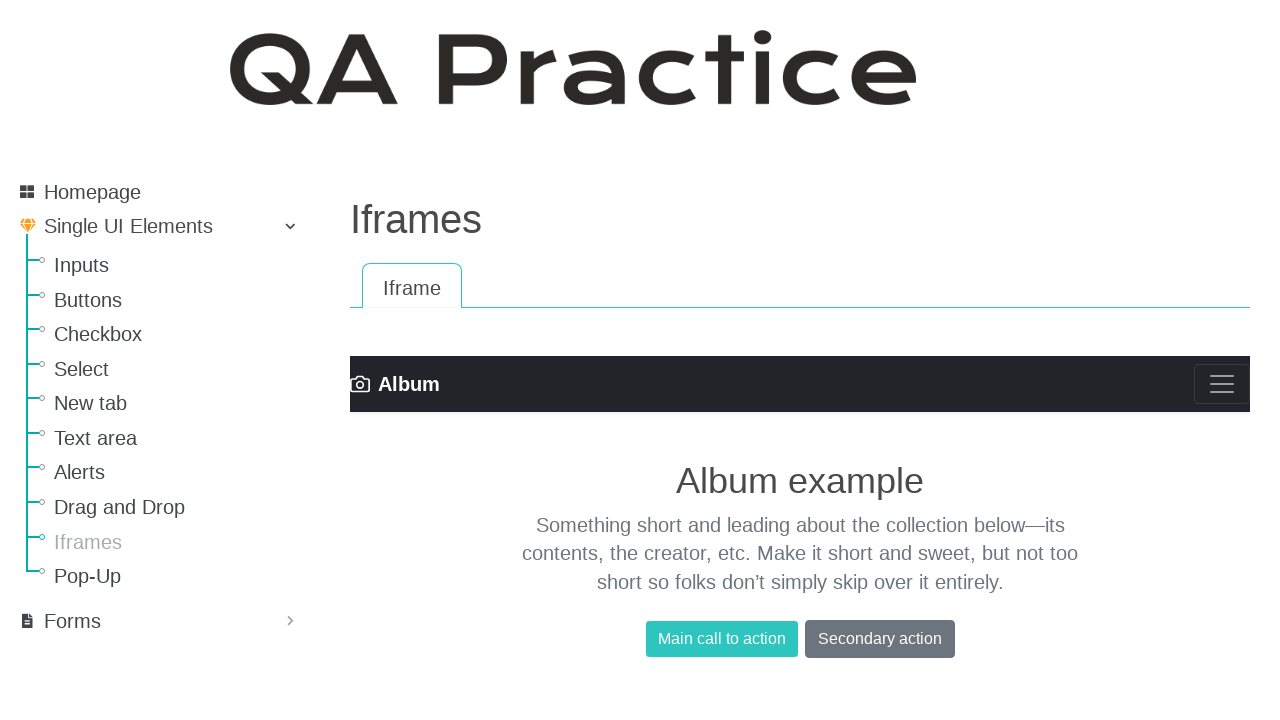

Navigated to iframe test page
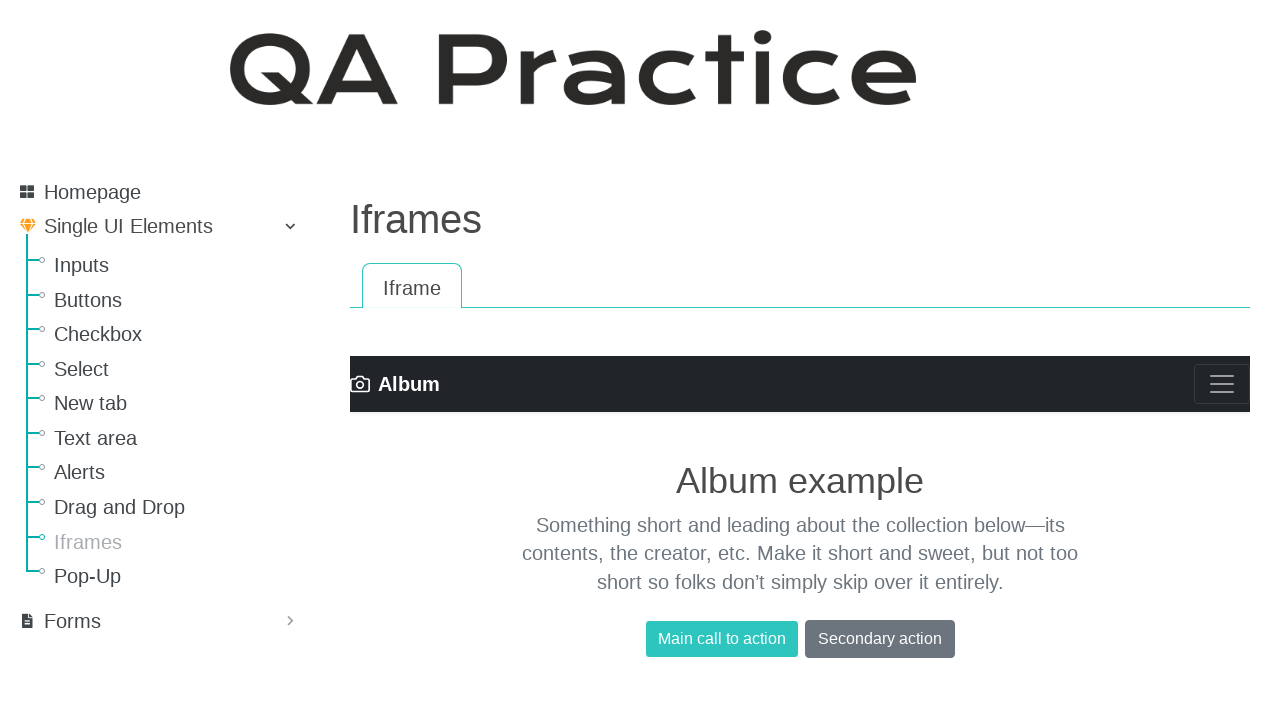

Located navbar toggler icon inside embedded iframe
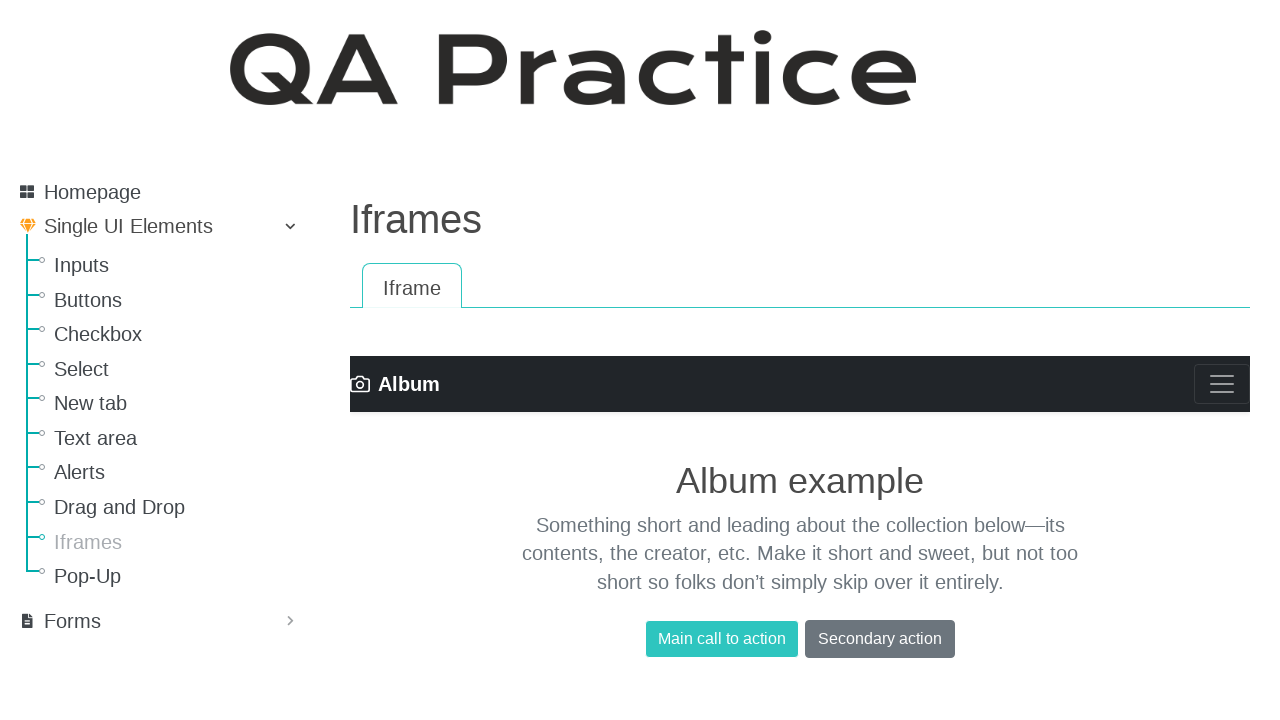

Clicked navbar toggler inside iframe at (1222, 384) on .navbar-toggler-icon
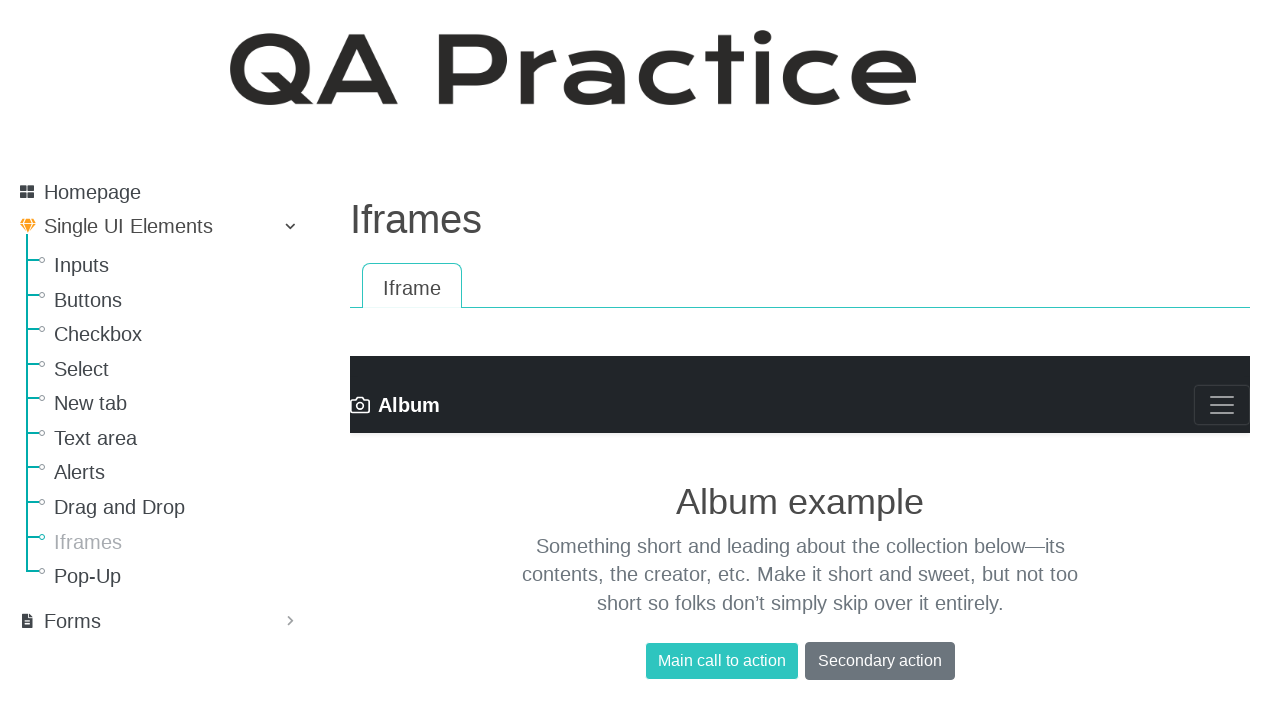

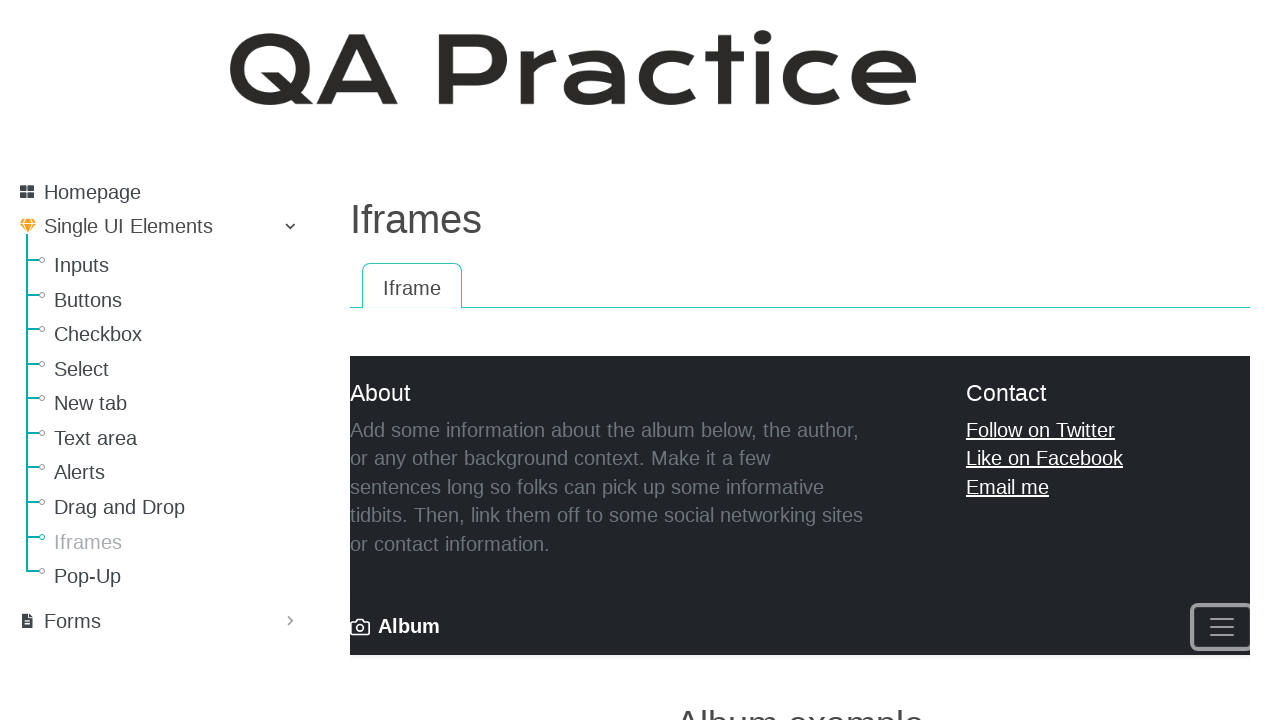